Tests product search results page on Suning.com by navigating to a search page, scrolling to load all products, waiting for product listings to appear, and clicking through to the next page of results.

Starting URL: https://search.suning.com/iphone/

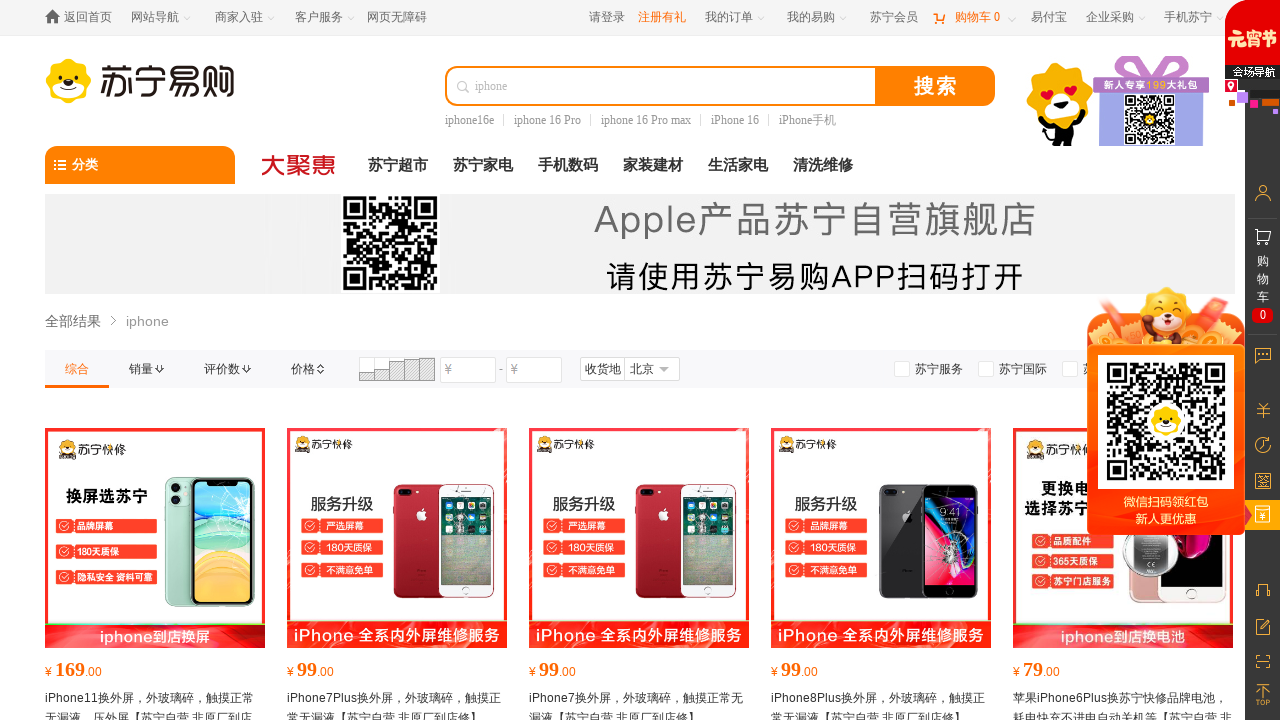

Waited for initial page load (1 second)
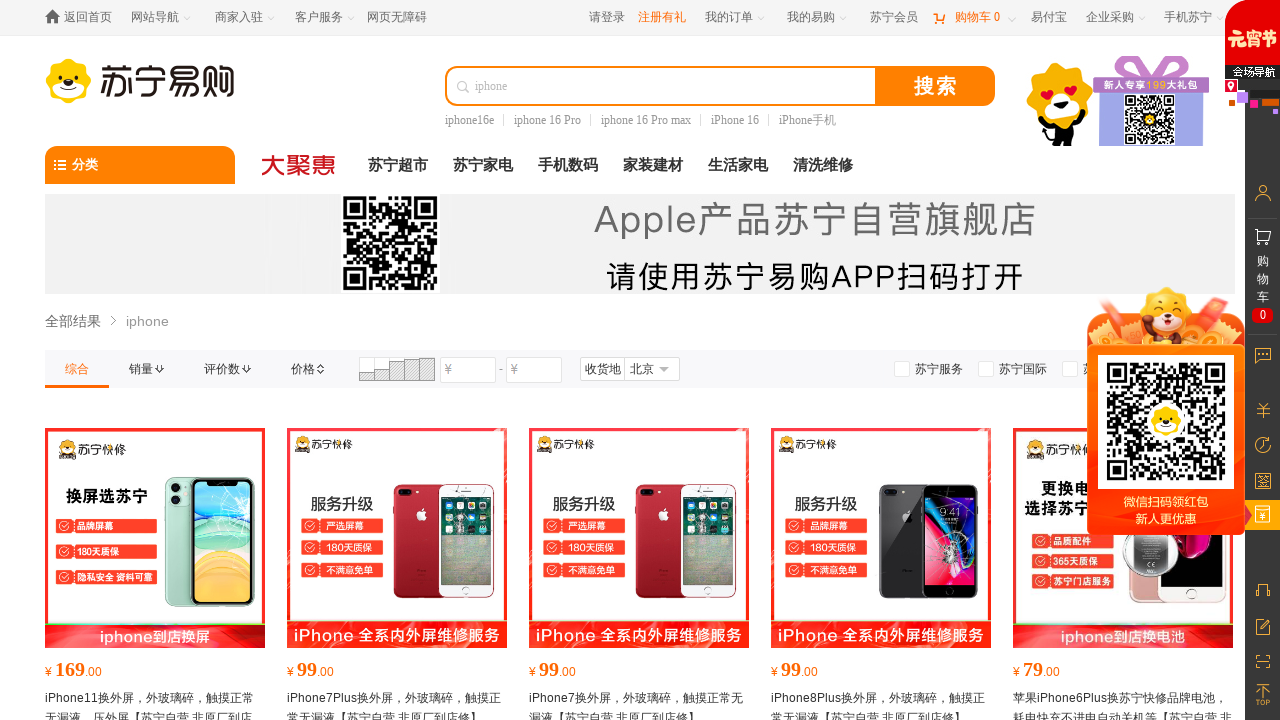

Scrolled to bottom of page to trigger lazy loading
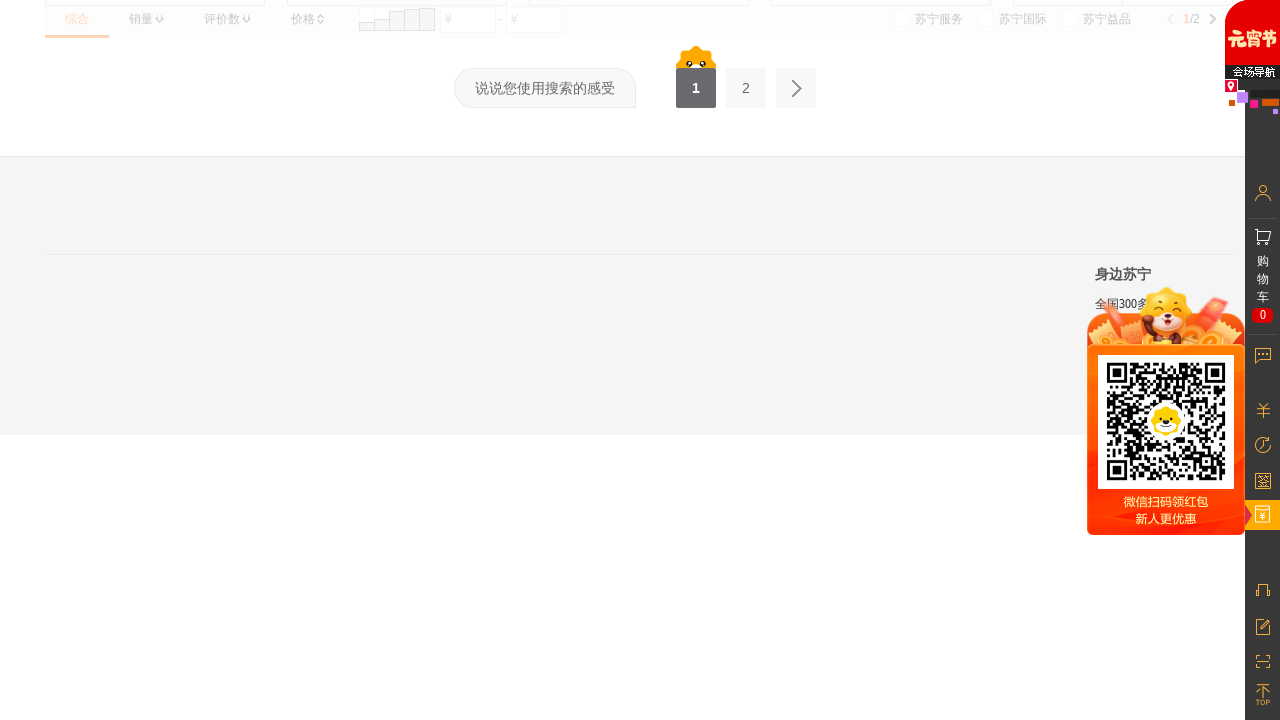

Waited for content to load after scrolling (2 seconds)
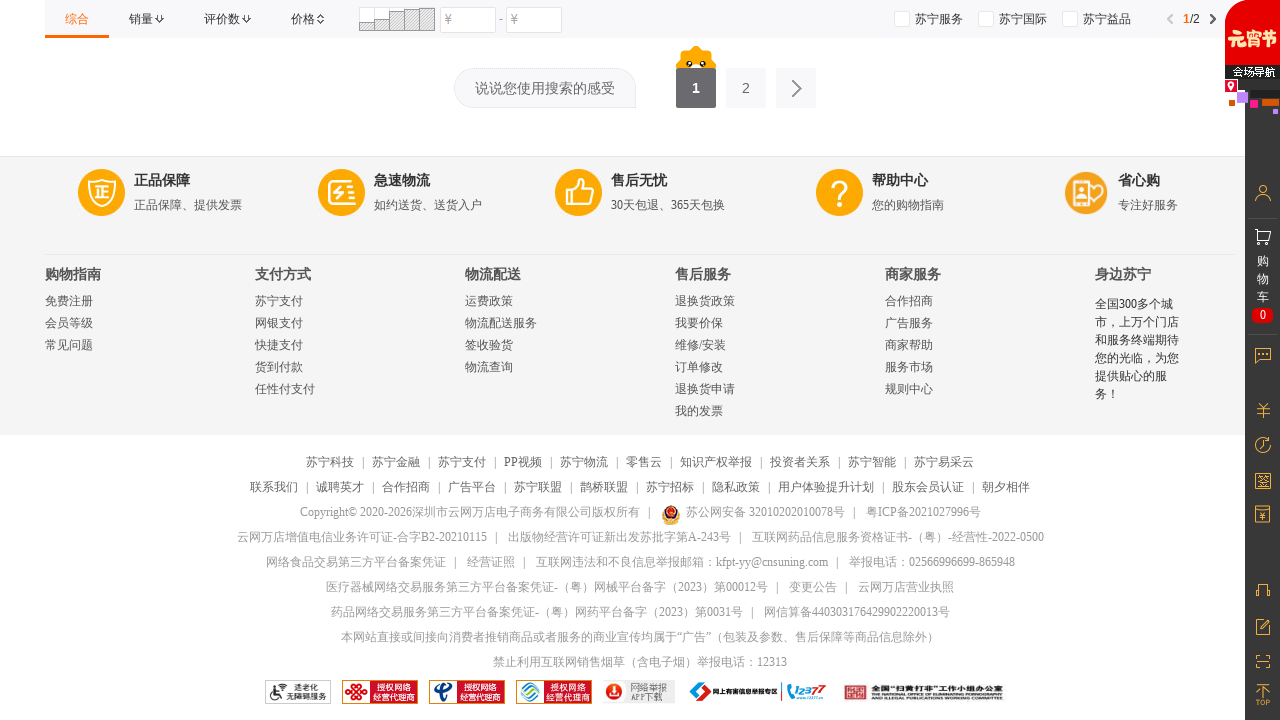

Product listings appeared on the search page
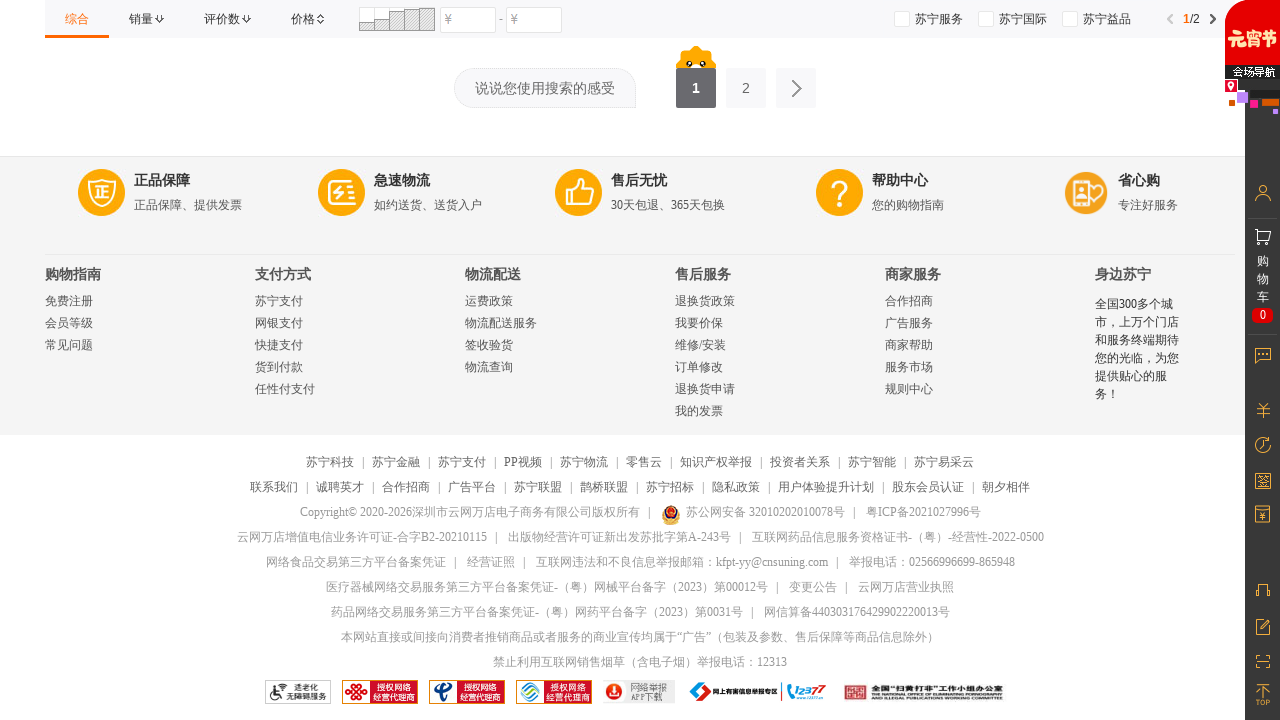

Product titles became visible
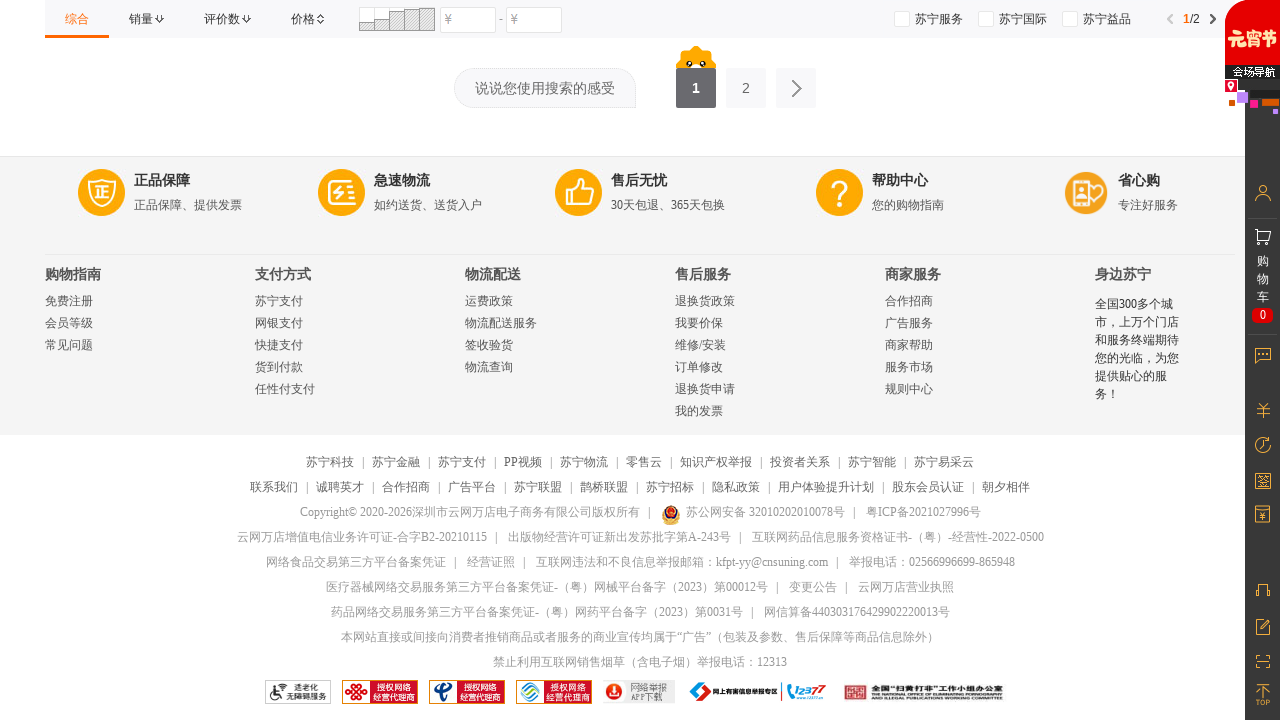

Clicked next page button to navigate to page 2 at (796, 88) on xpath=//*[@id="nextPage"]
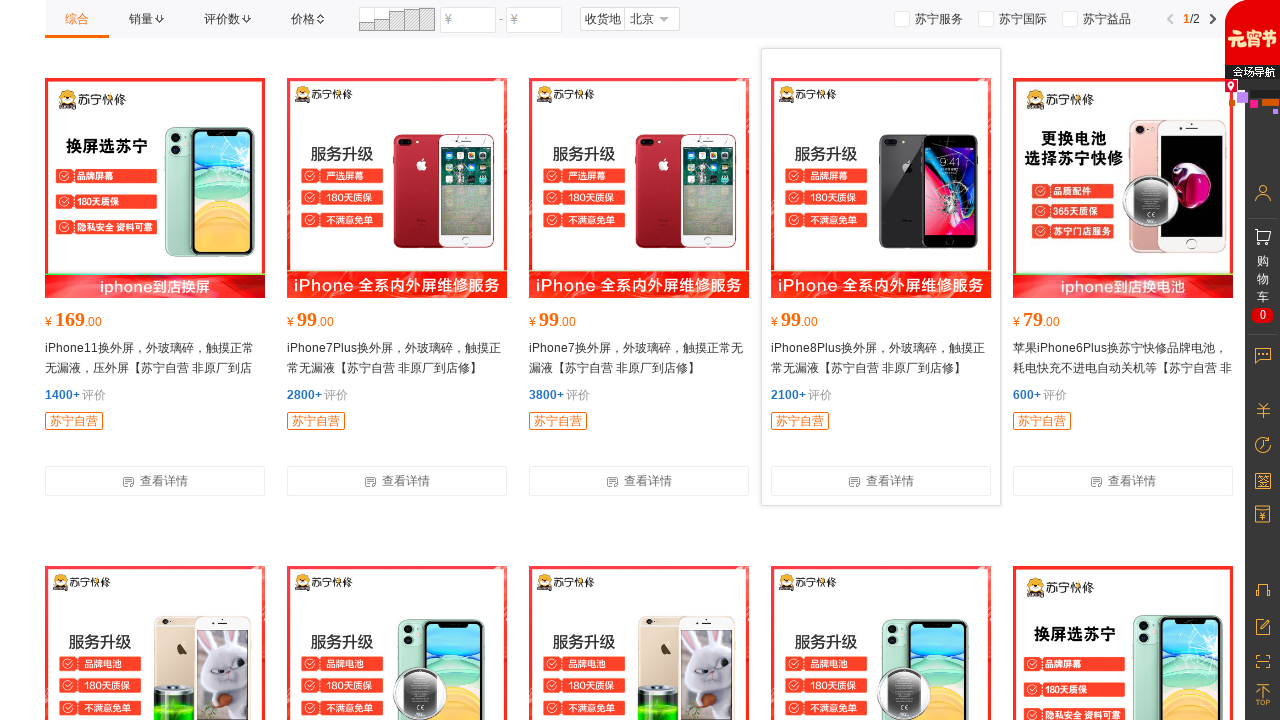

Waited for page transition to complete (1 second)
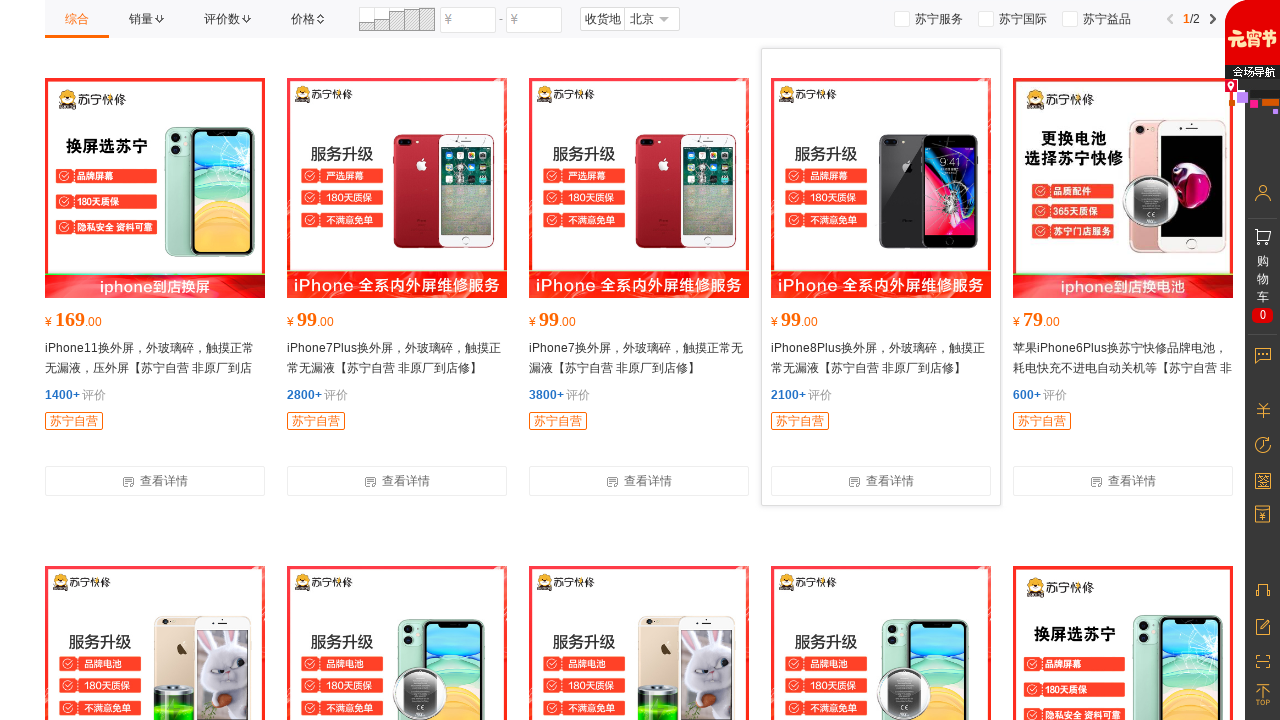

Scrolled to bottom of page 2 to trigger lazy loading
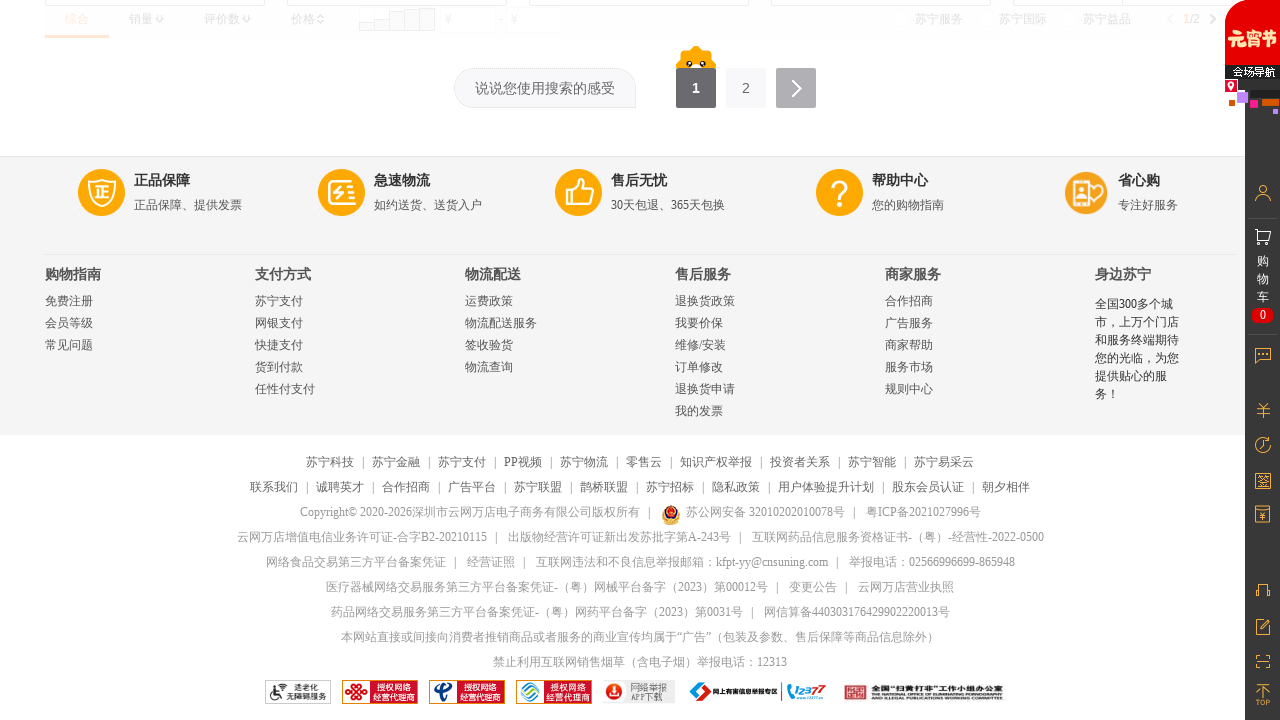

Waited for new page content to load (1 second)
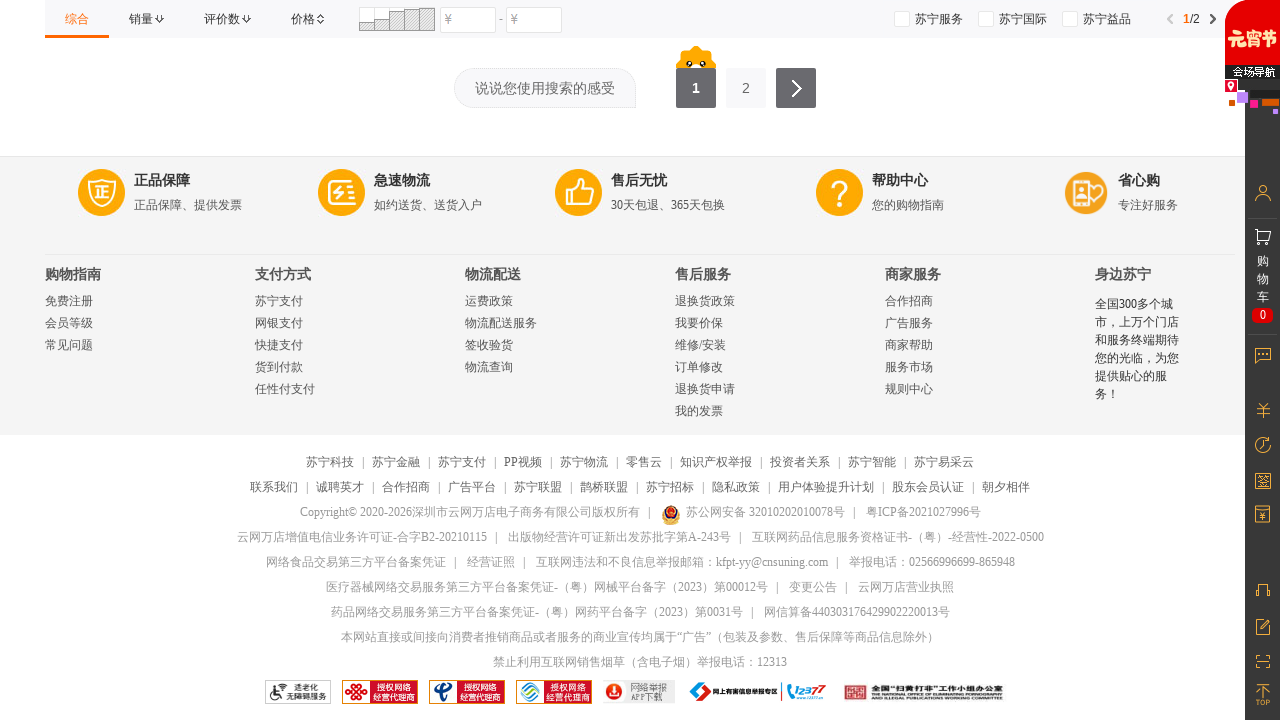

Verified product listings loaded on page 2
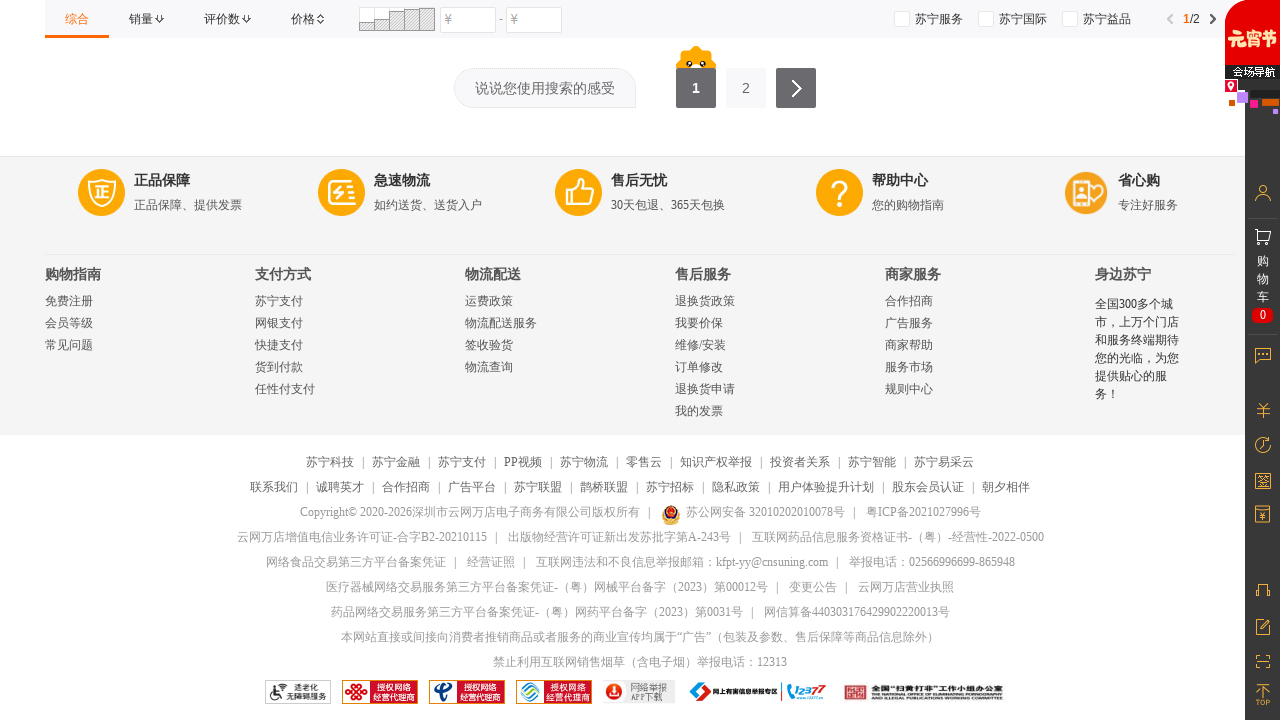

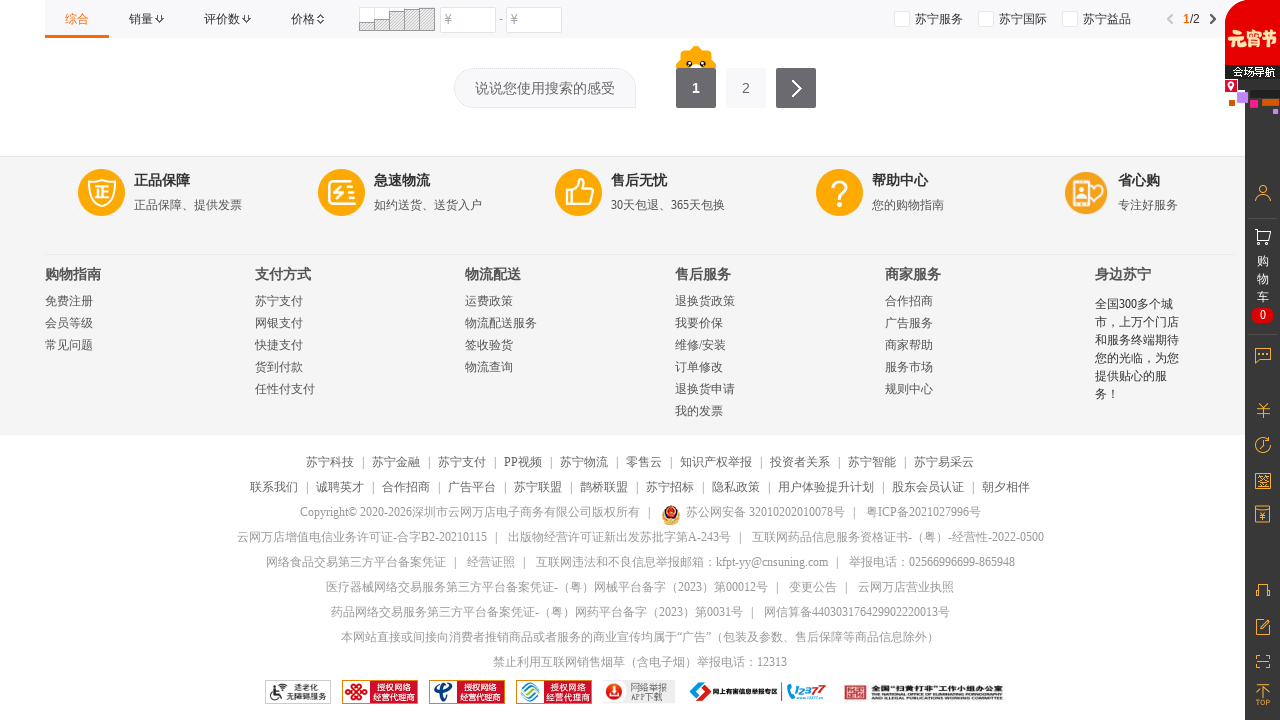